Tests adding three todo items and marking one as completed, verifying the items left counter shows 2

Starting URL: https://elin-sjo.github.io/TodoMVC_Elin_Anton/

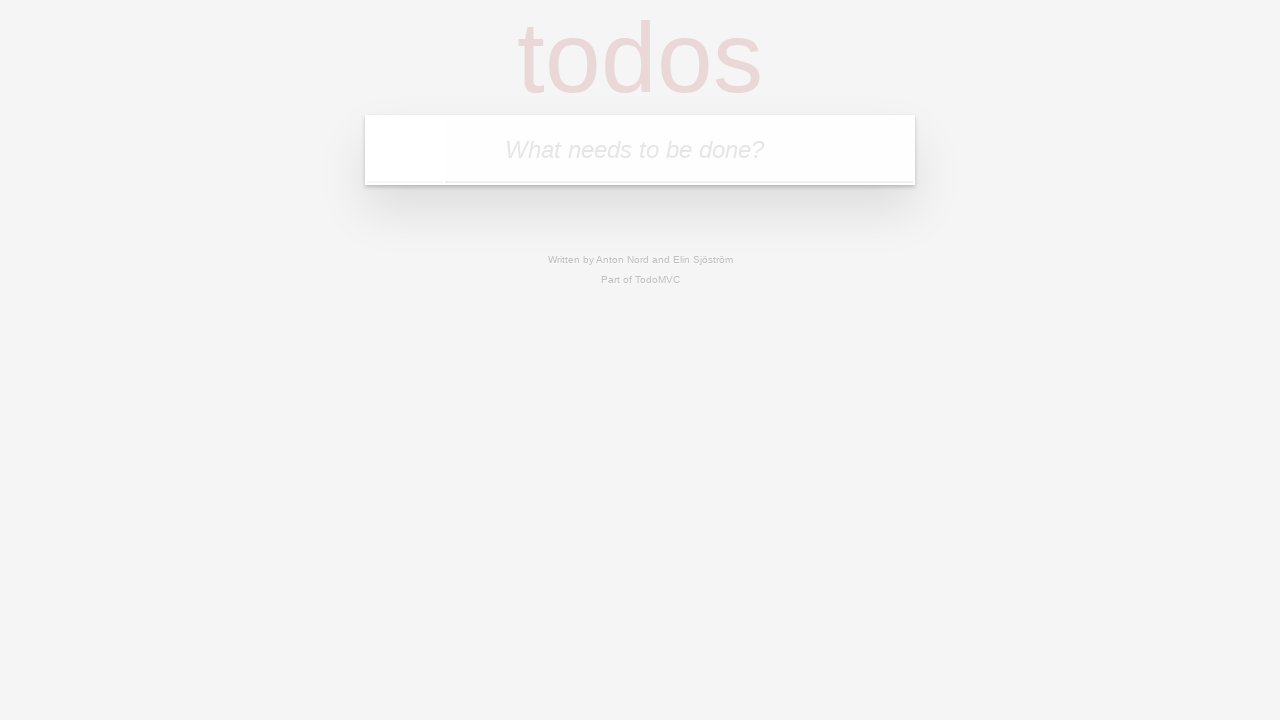

Filled input field with first todo item 'hi' on #inputTodo
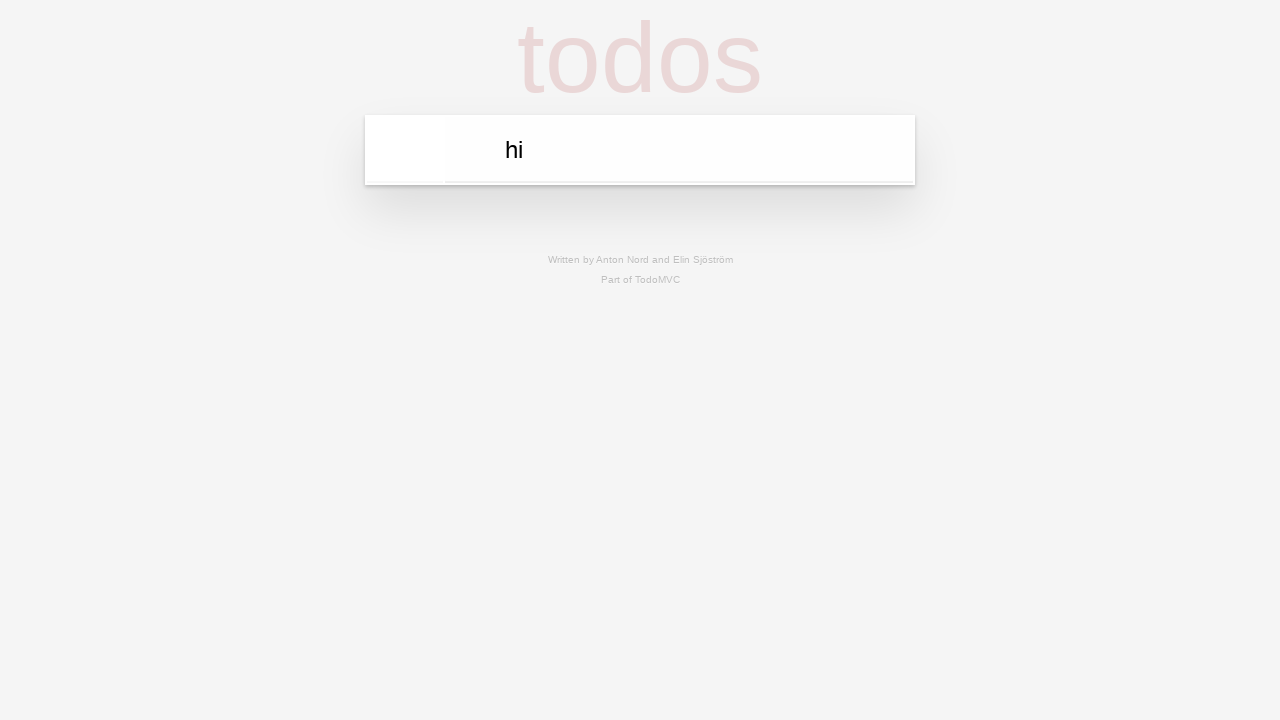

Pressed Enter to add first todo item on #inputTodo
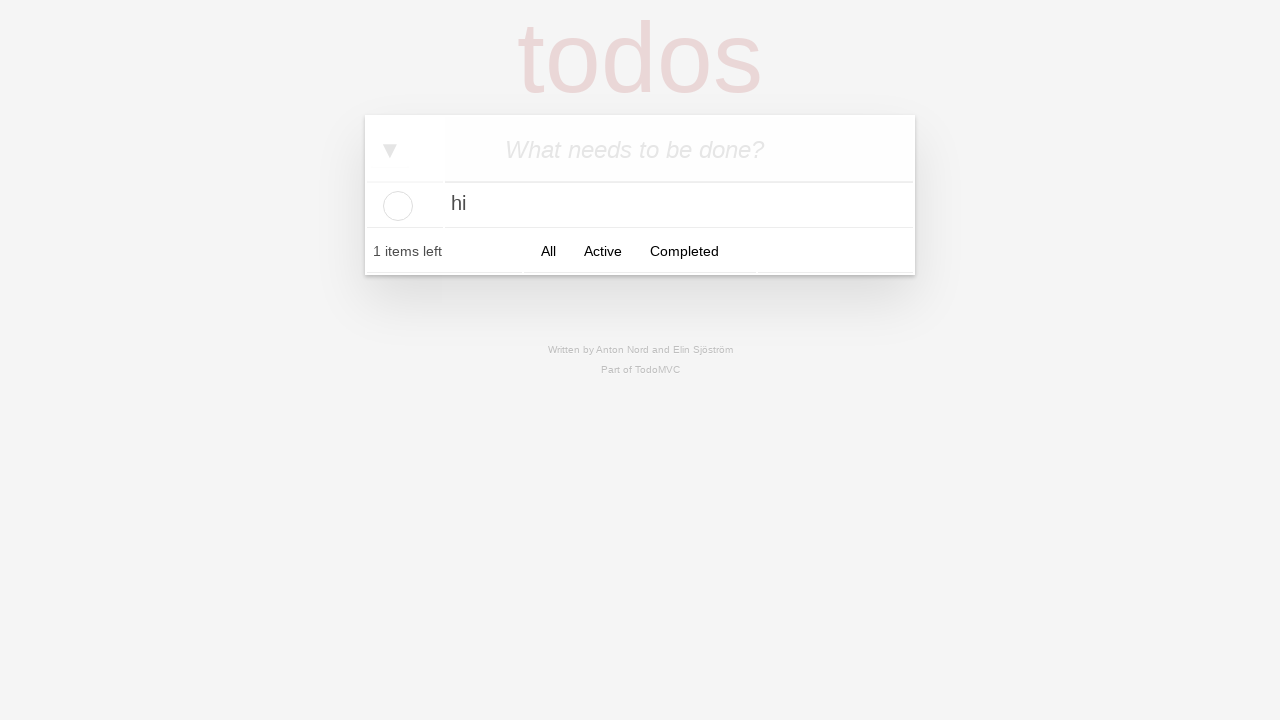

Filled input field with second todo item 'hello' on #inputTodo
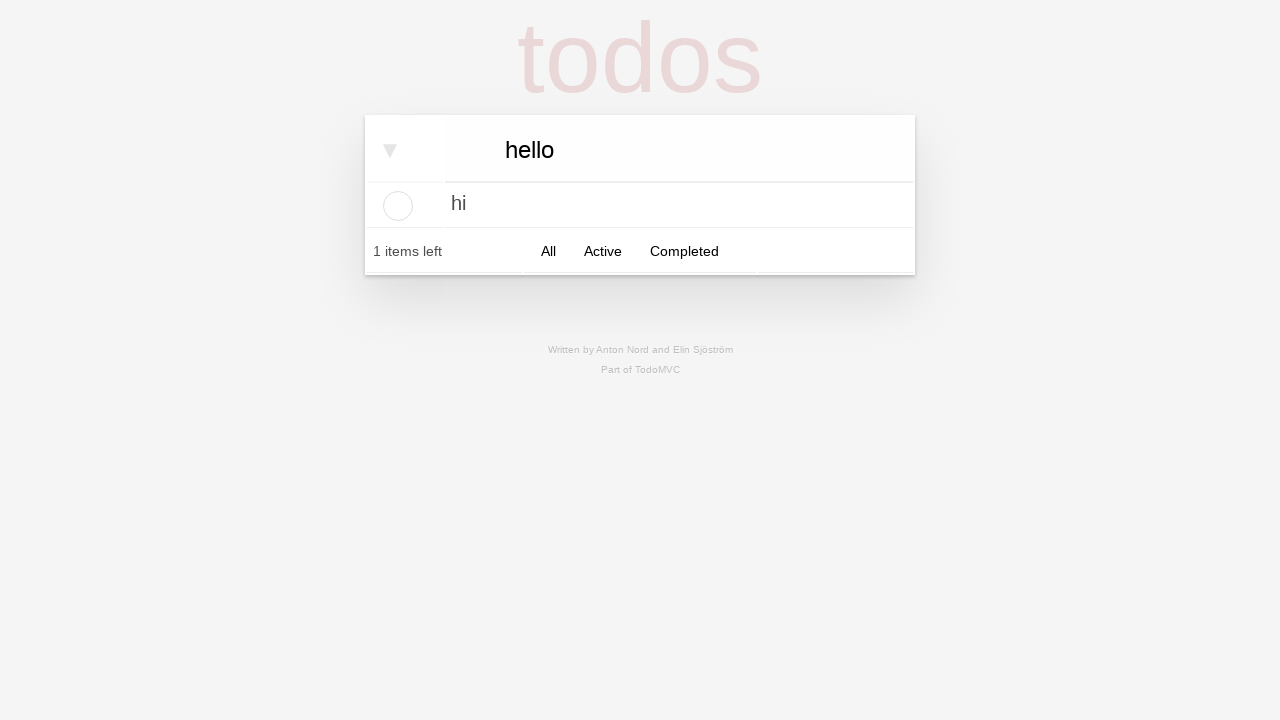

Pressed Enter to add second todo item on #inputTodo
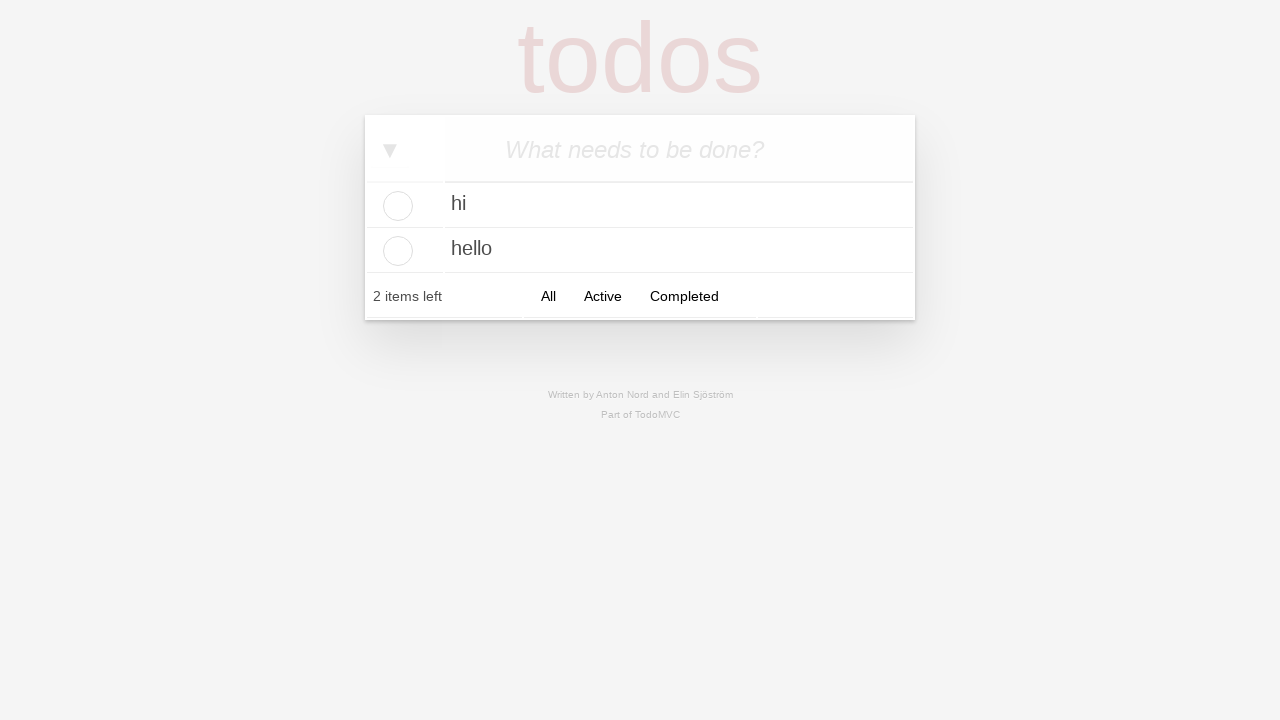

Filled input field with third todo item 'hola' on #inputTodo
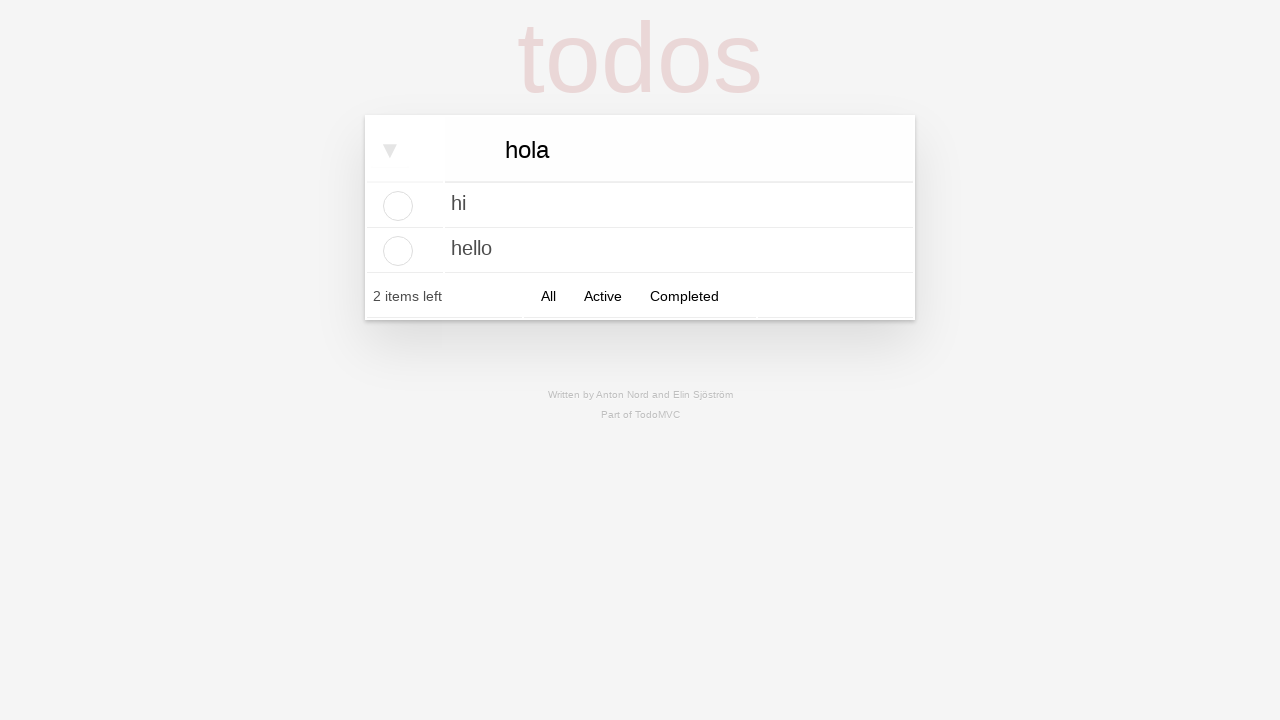

Pressed Enter to add third todo item on #inputTodo
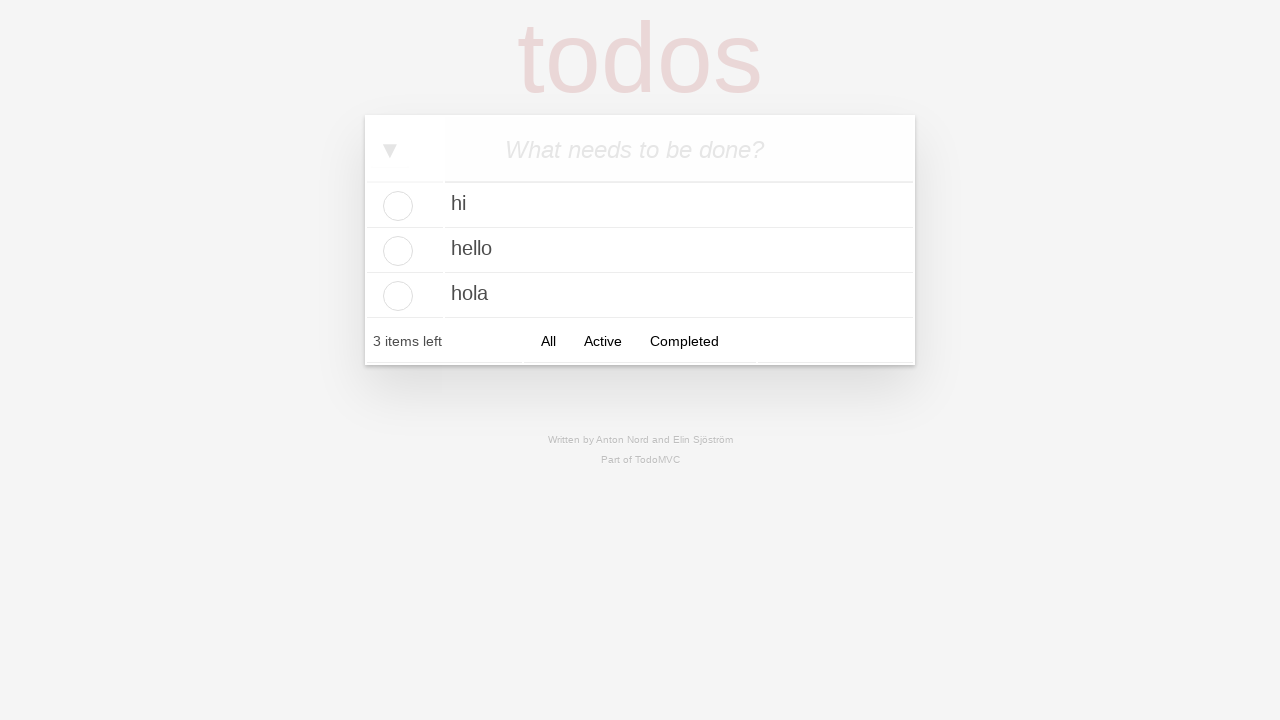

Clicked checkbox to mark first todo item as completed at (398, 206) on #checkbox
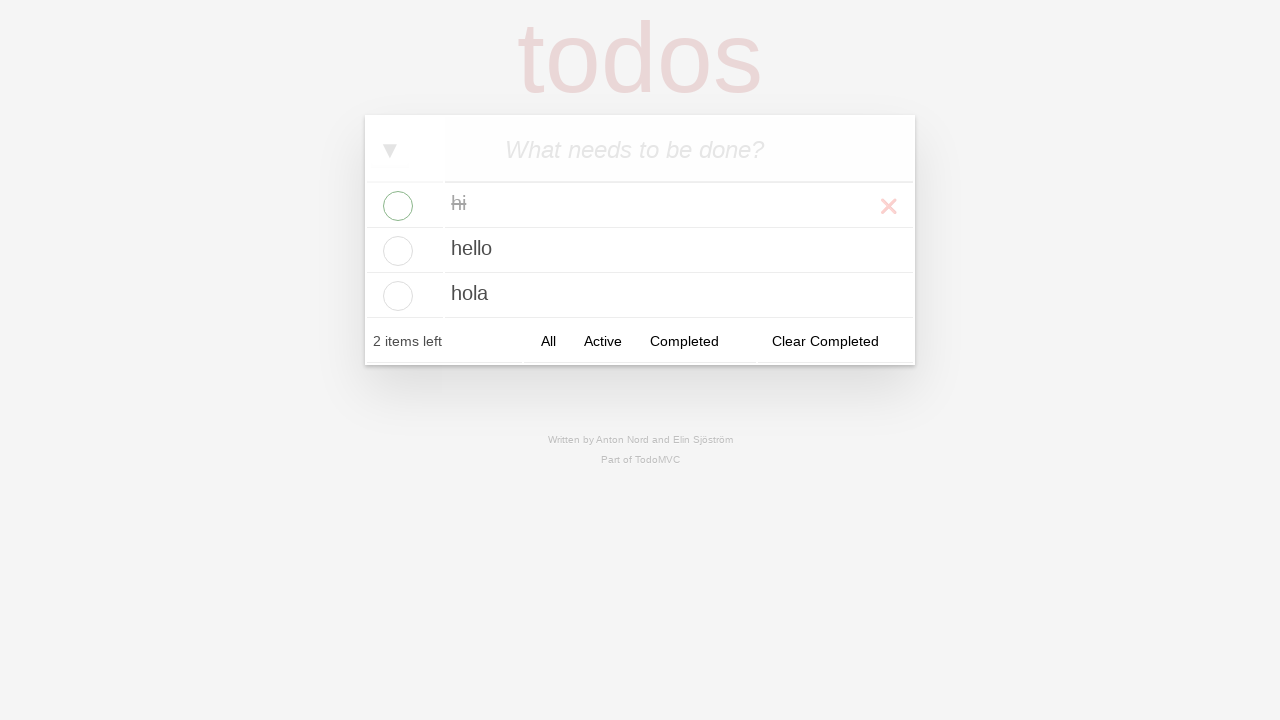

Located the items left counter
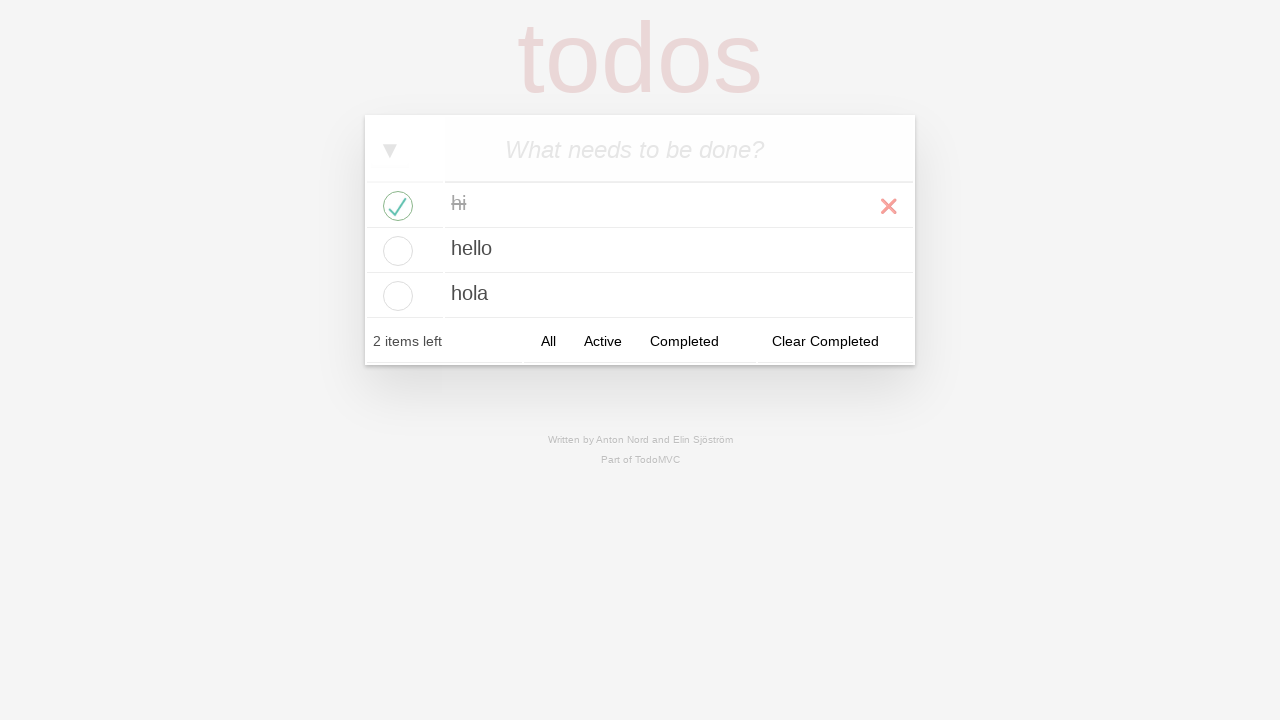

Verified that items left counter shows '2 items left'
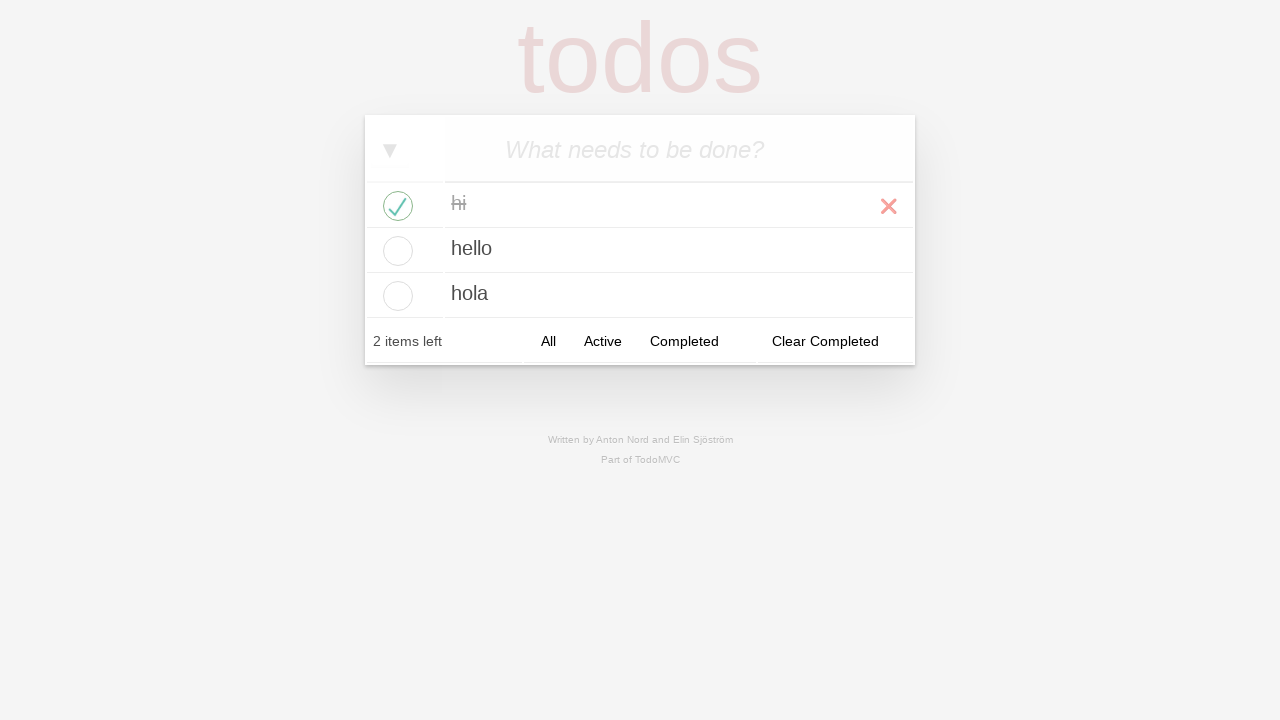

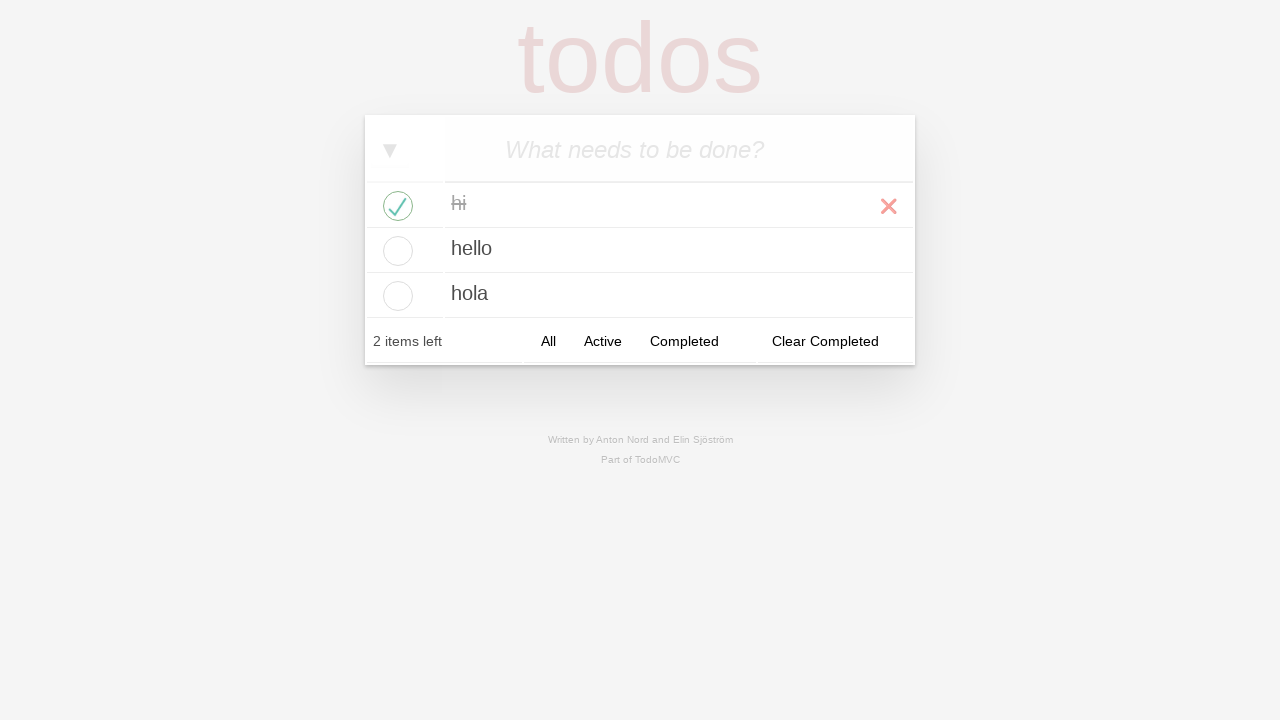